Tests various UI elements on a practice page including radio buttons, autocomplete search, checkboxes, hide/show functionality, and verifies table data and iframe presence.

Starting URL: https://rahulshettyacademy.com/AutomationPractice/

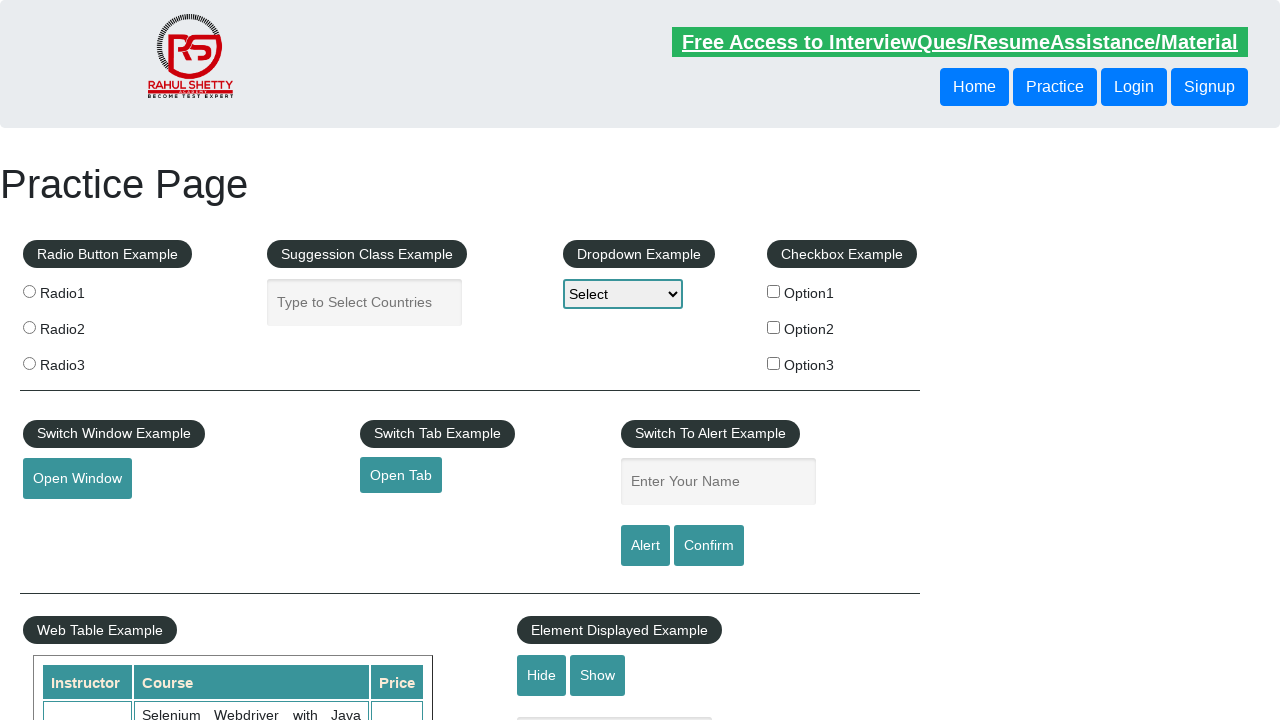

Clicked the 3rd radio button at (29, 363) on #radio-btn-example > fieldset > label:nth-child(4) > input
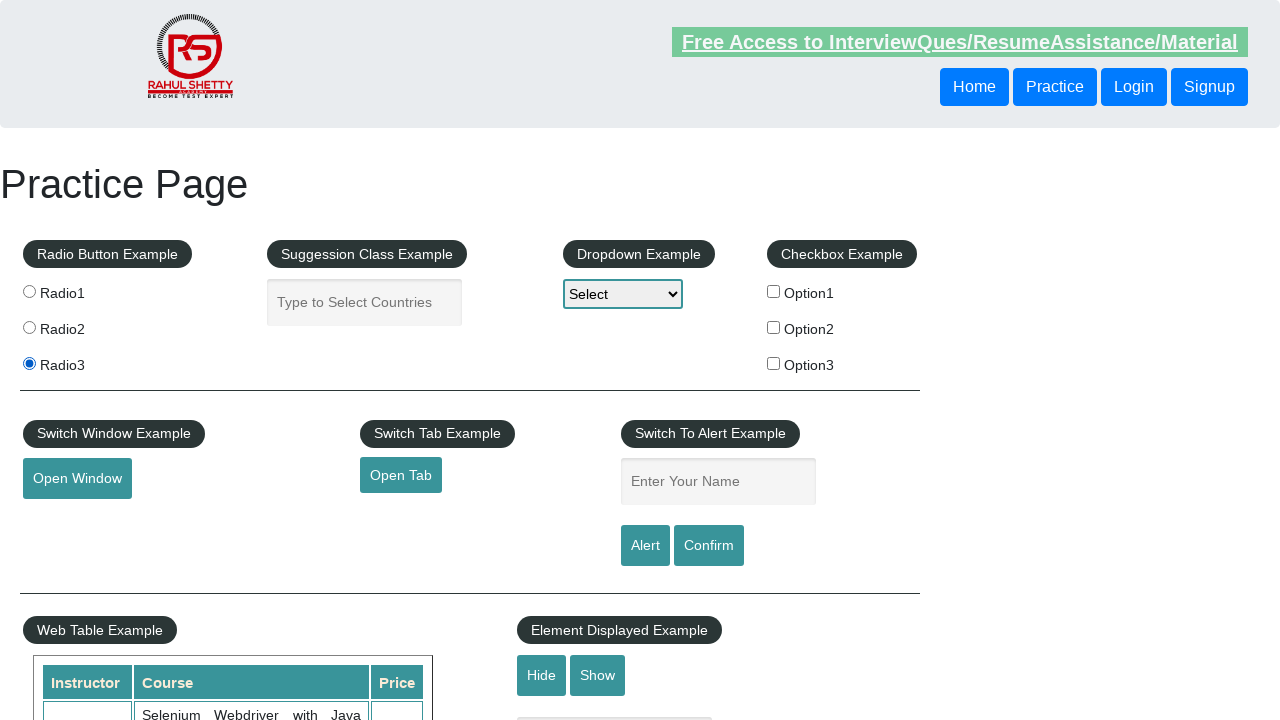

Clicked the 2nd radio button at (29, 327) on #radio-btn-example > fieldset > label:nth-child(3) > input
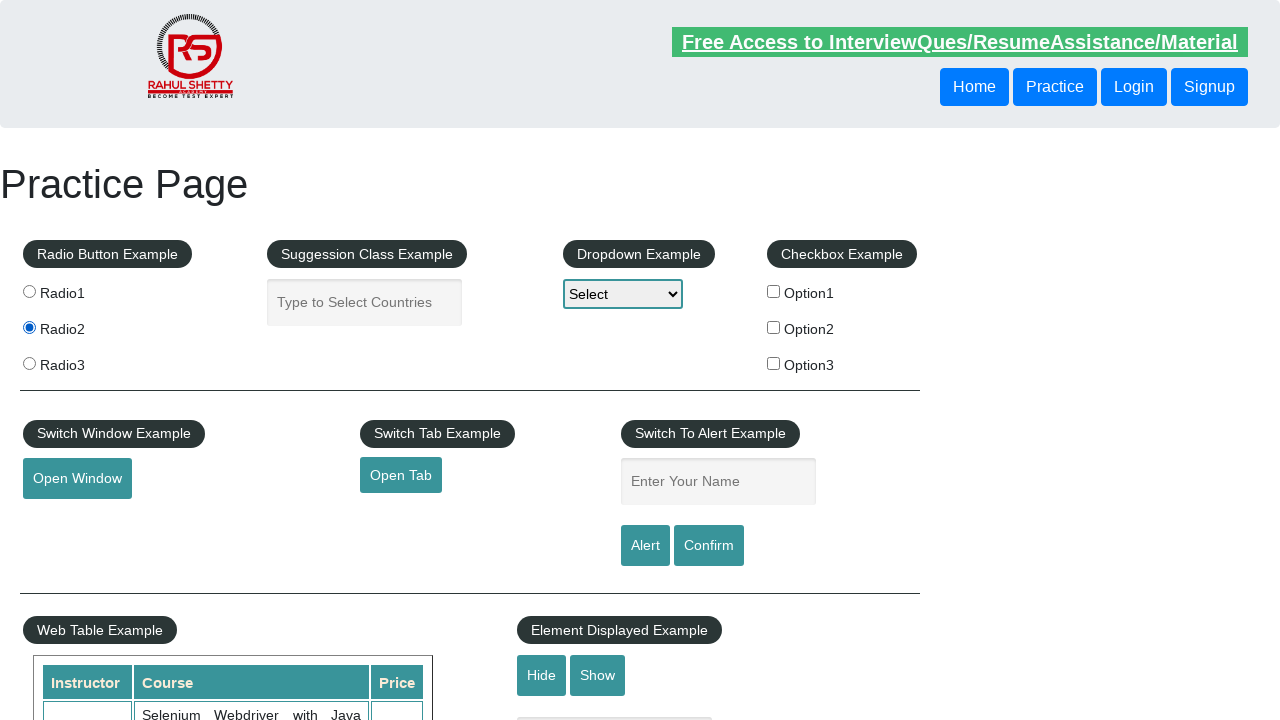

Filled autocomplete search box with 'South' on #autocomplete
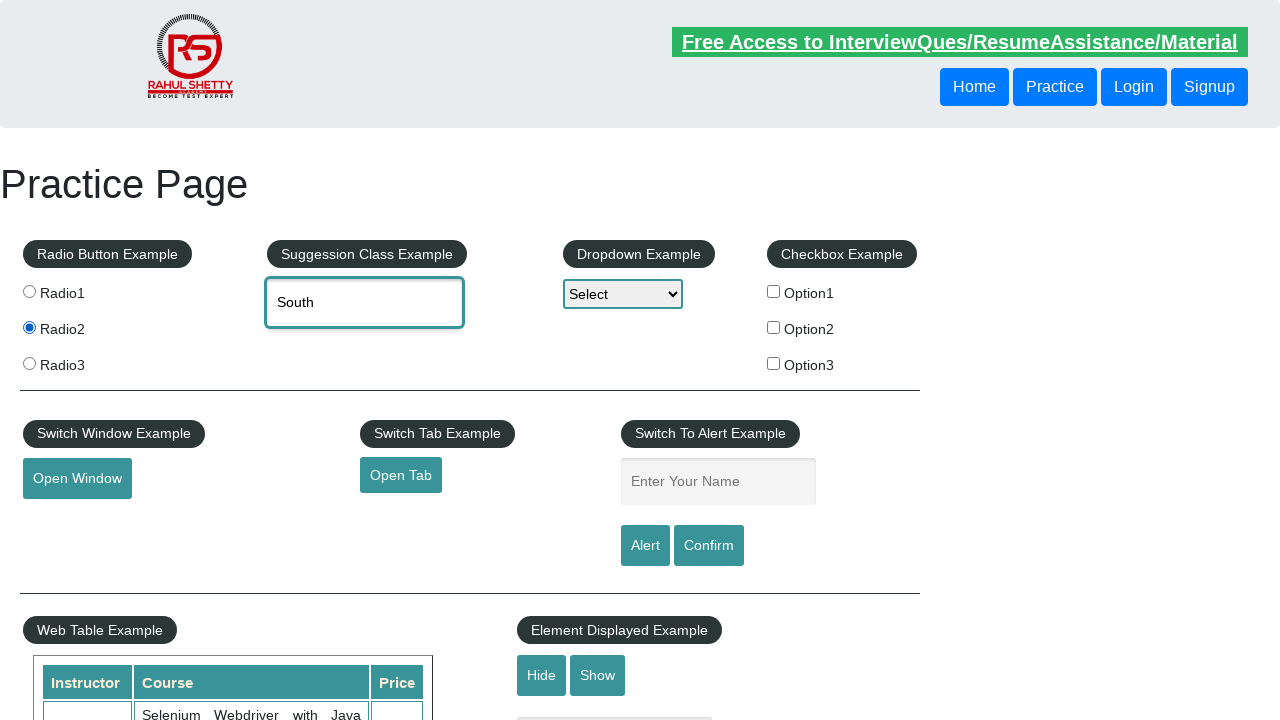

Autocomplete suggestions appeared
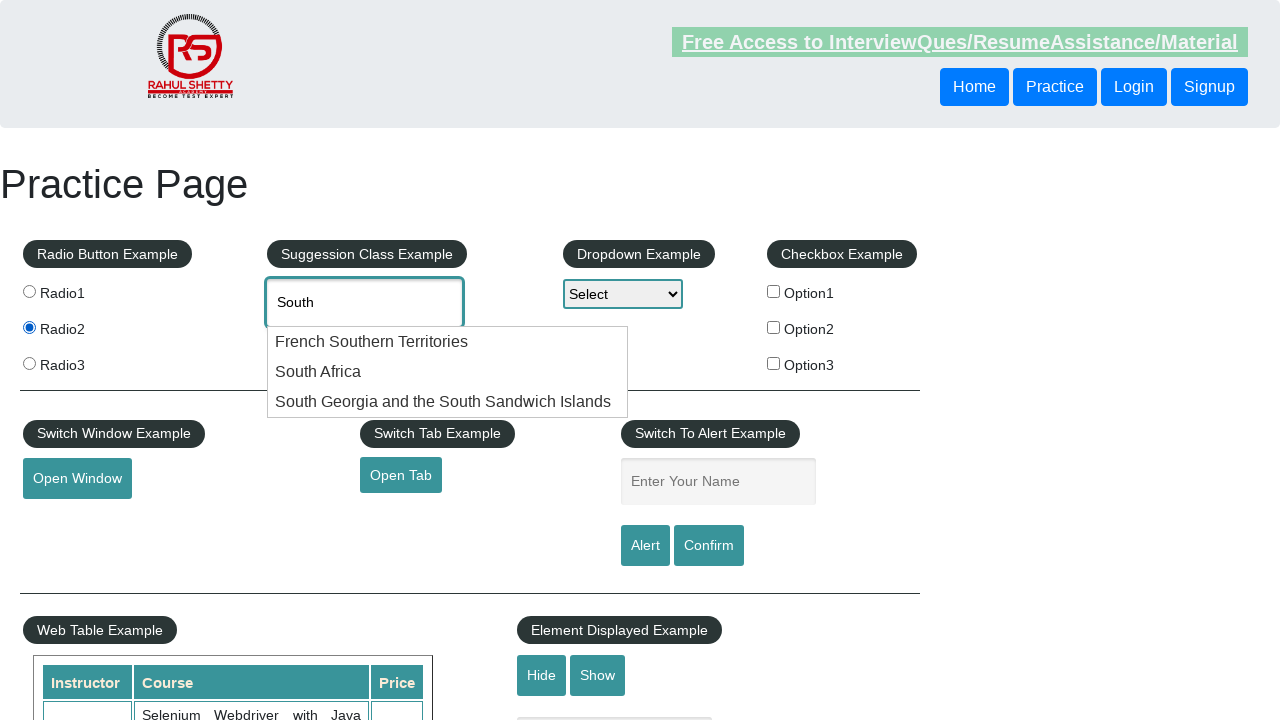

Clicked South Africa option from autocomplete suggestions at (448, 372) on xpath=//html/body/ul/li[2]/div
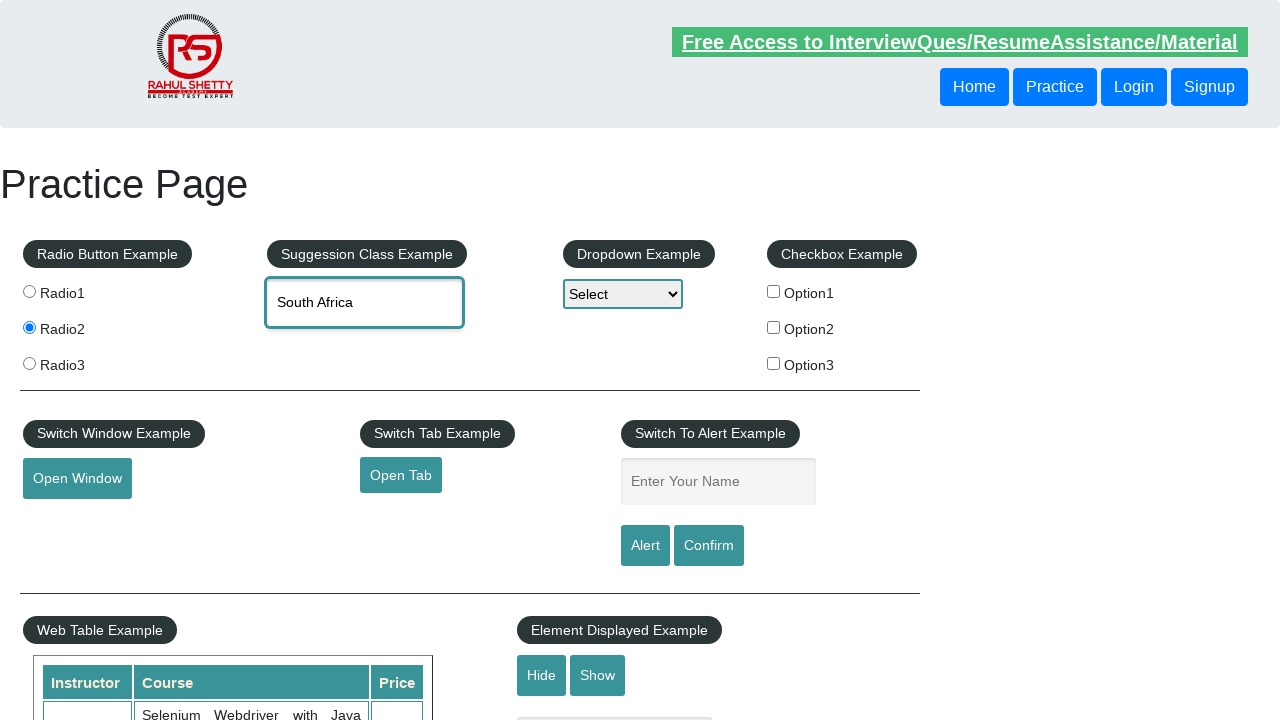

Cleared the autocomplete search box on #autocomplete
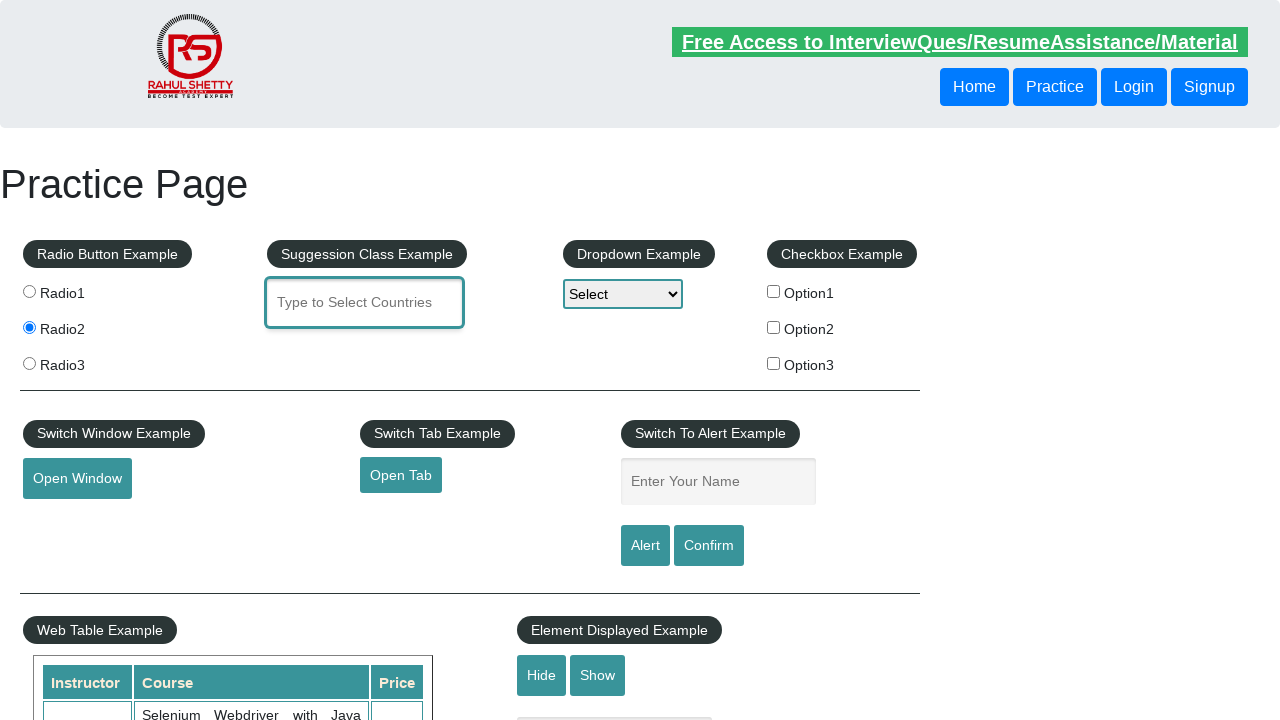

Filled autocomplete search box with 'Republic' on #autocomplete
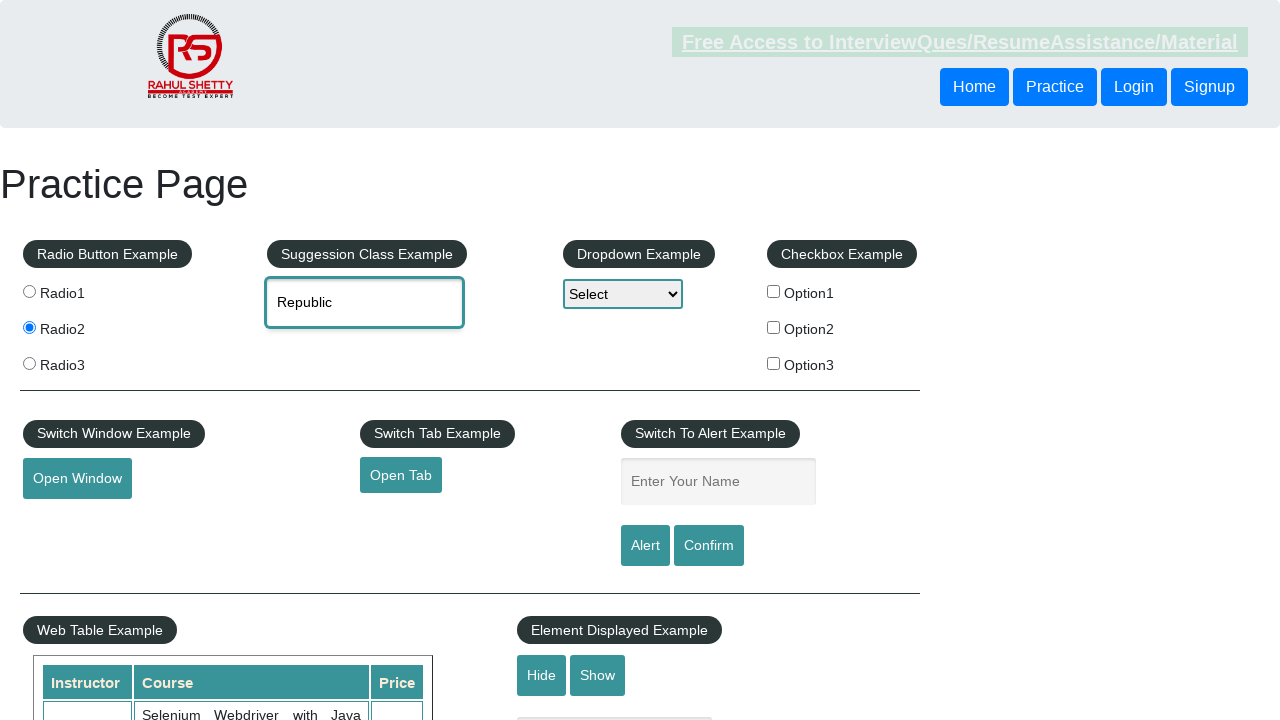

First autocomplete suggestion appeared
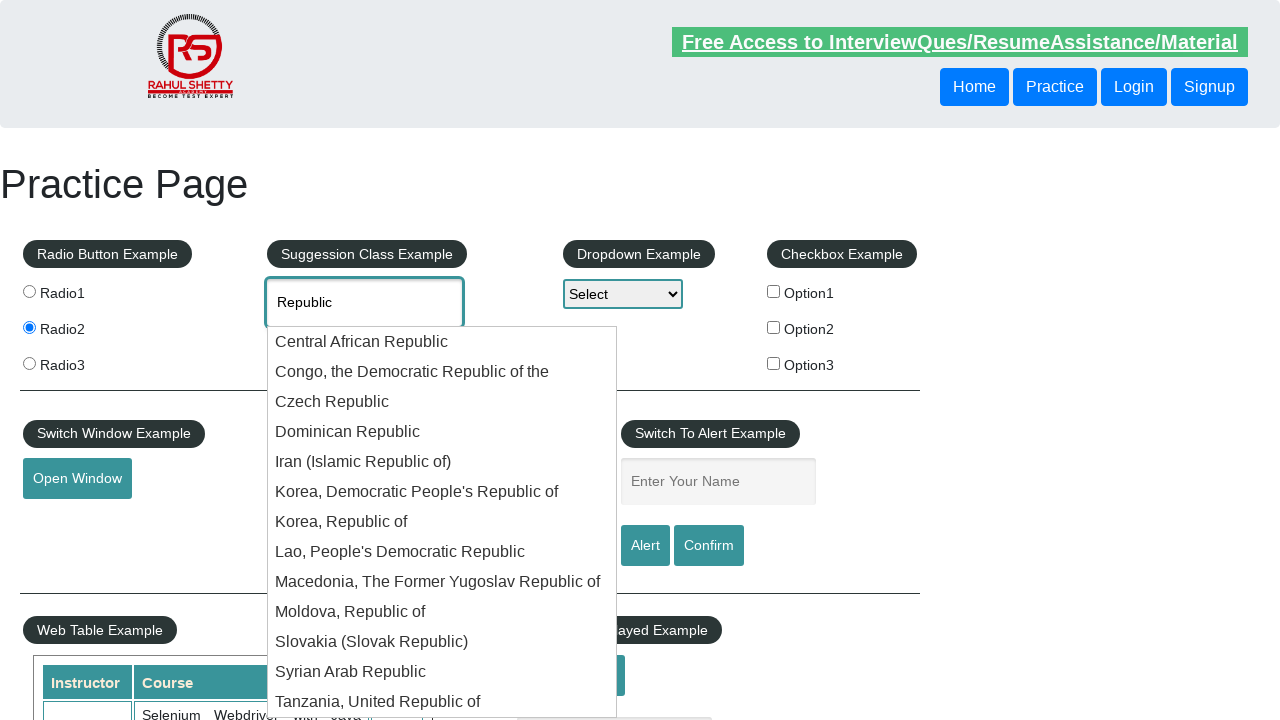

Clicked the first autocomplete option at (442, 342) on xpath=//html/body/ul/li[1]
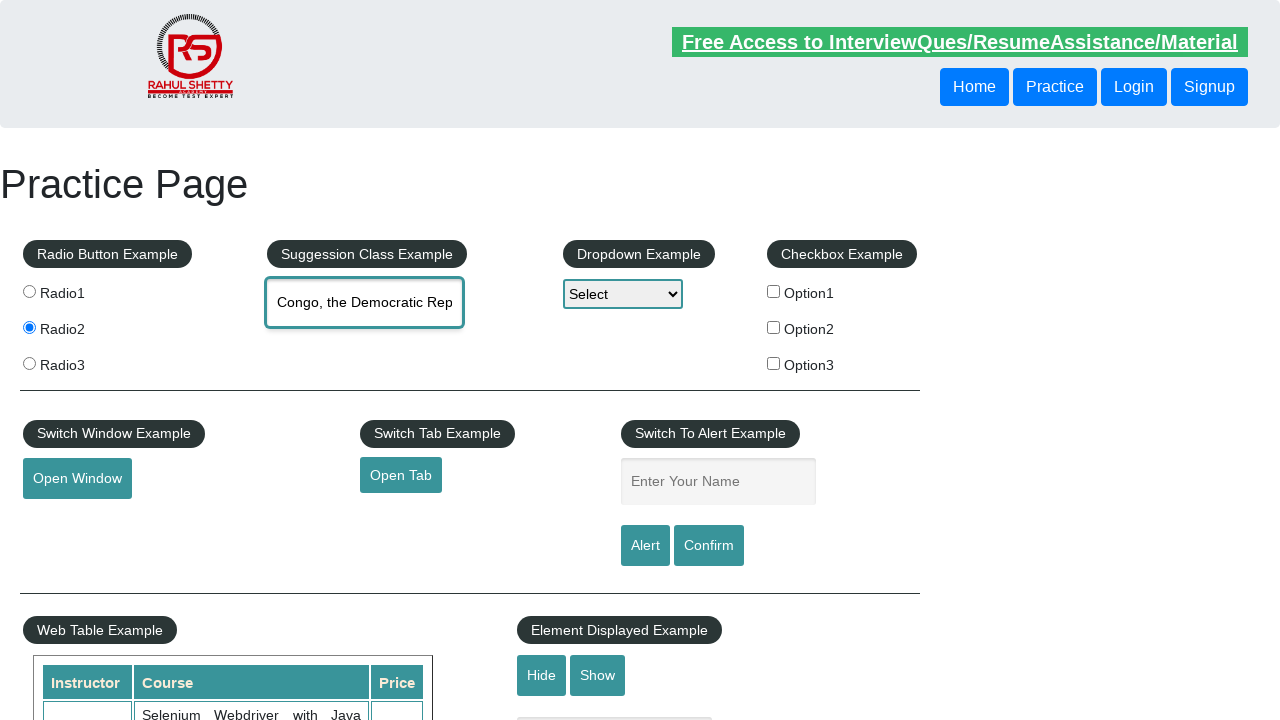

Checked checkbox option 1 at (774, 291) on #checkBoxOption1
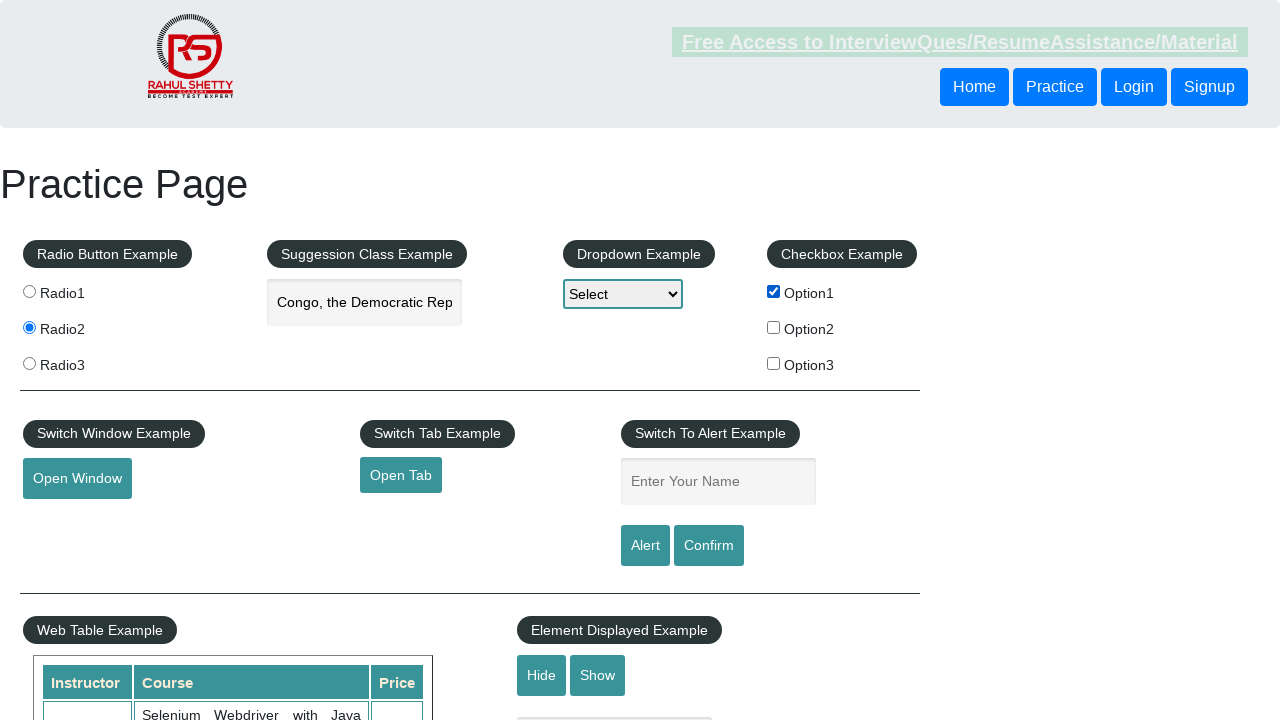

Checked checkbox option 2 at (774, 327) on #checkBoxOption2
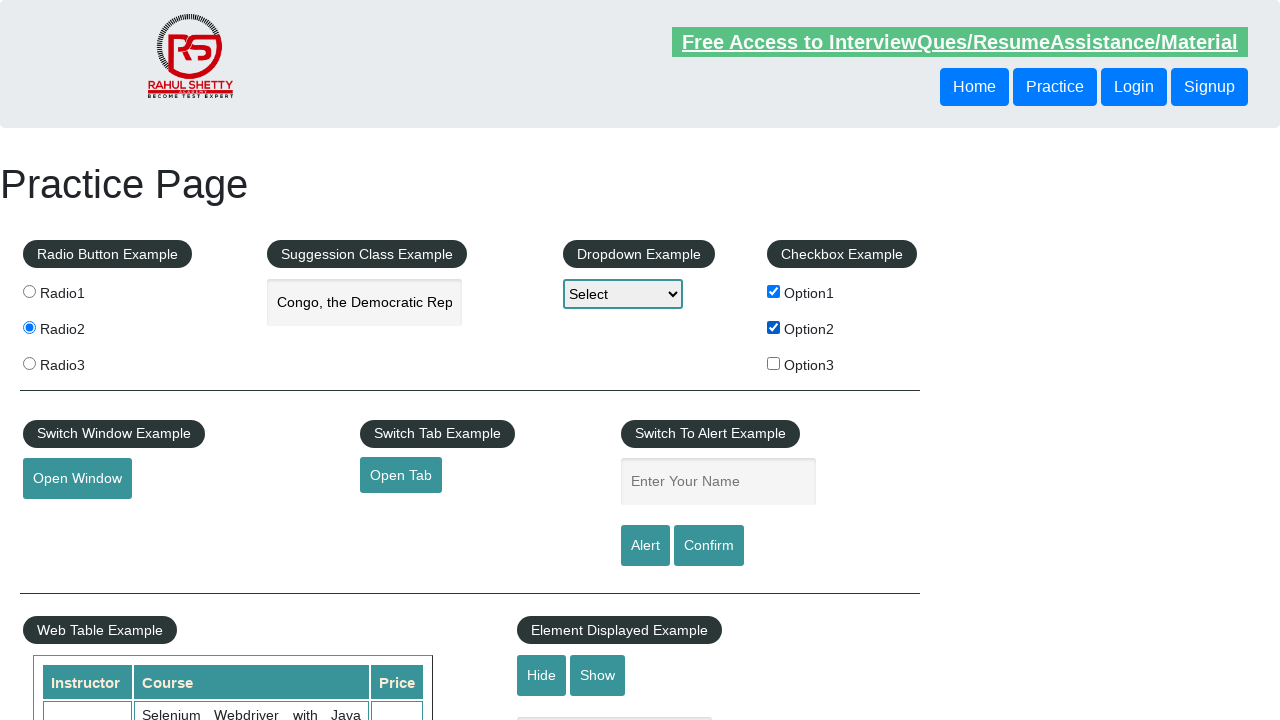

Checked checkbox option 3 at (774, 363) on #checkBoxOption3
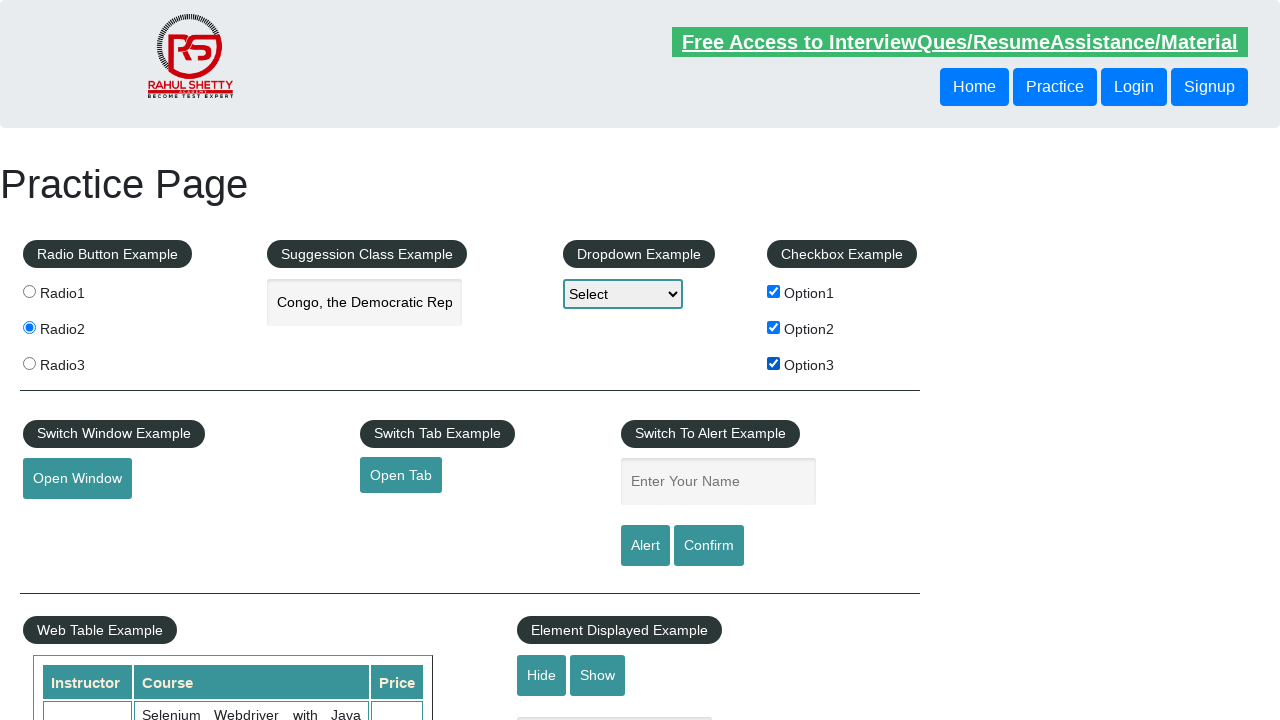

Unchecked checkbox option 1 at (774, 291) on #checkBoxOption1
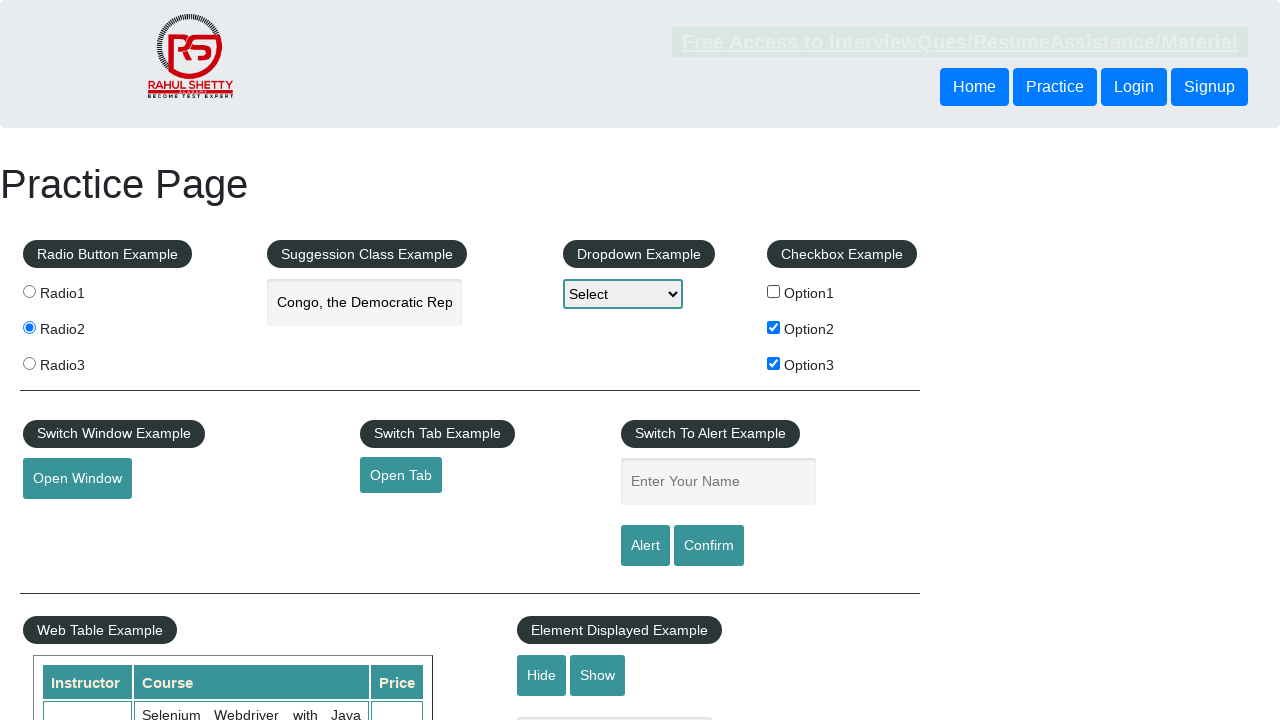

Clicked the hide button to hide the textbox at (542, 675) on #hide-textbox
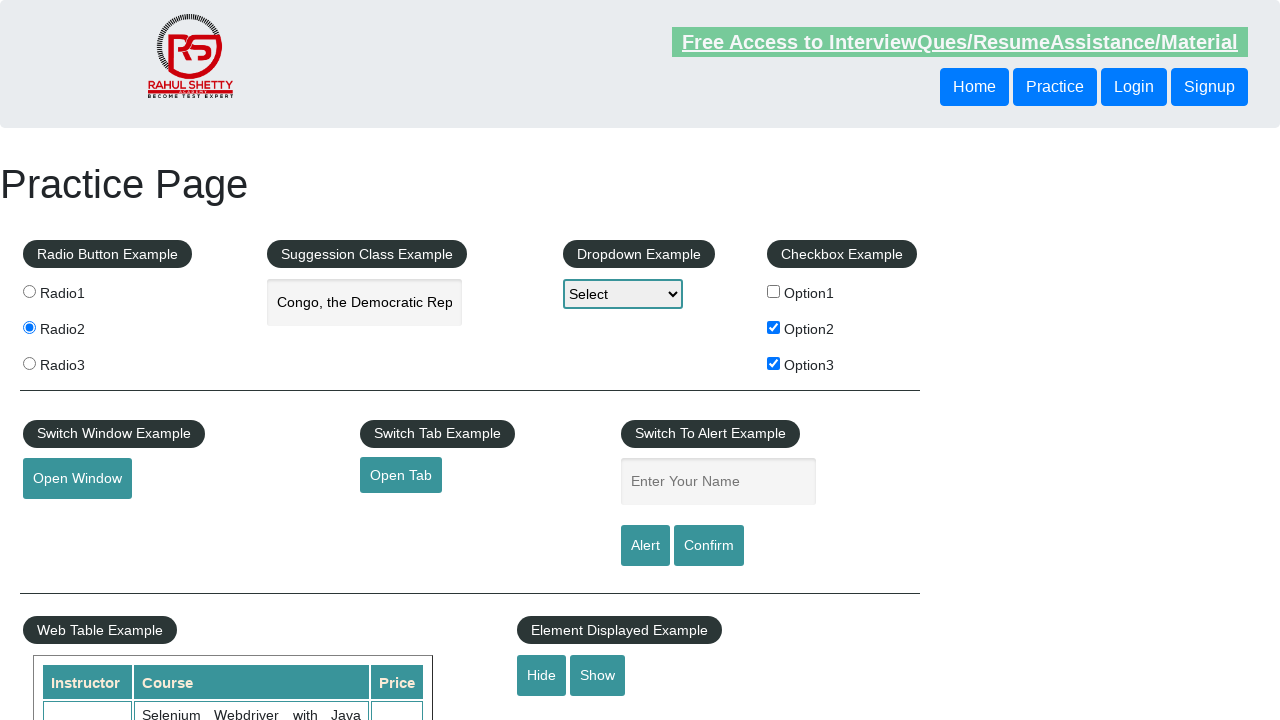

Waited for textbox to be hidden
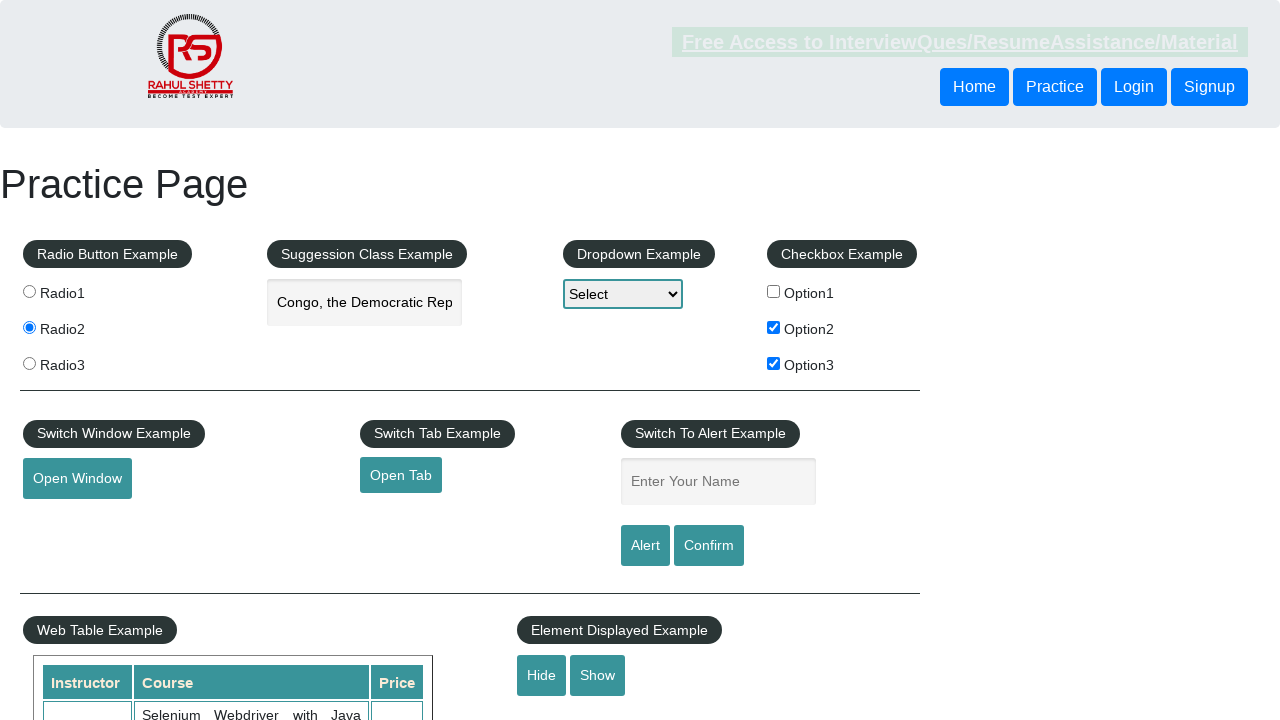

Clicked the show button to display the textbox at (598, 675) on #show-textbox
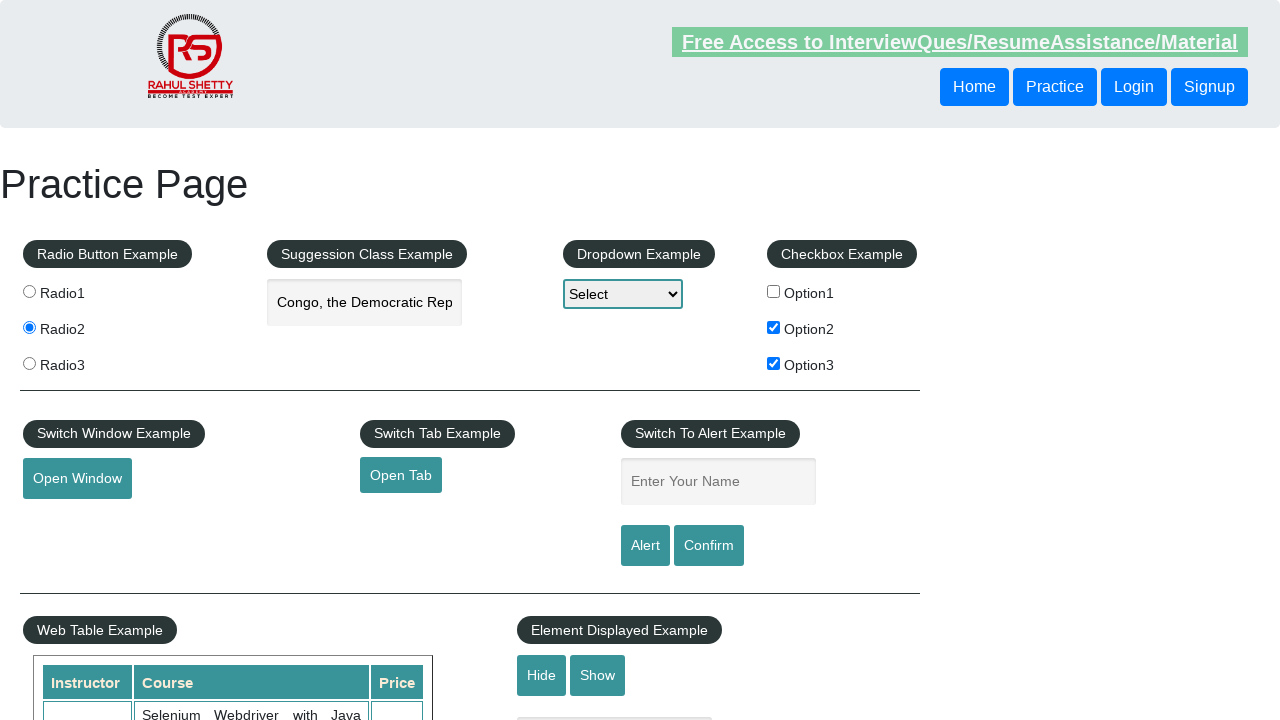

Verified table data element is present
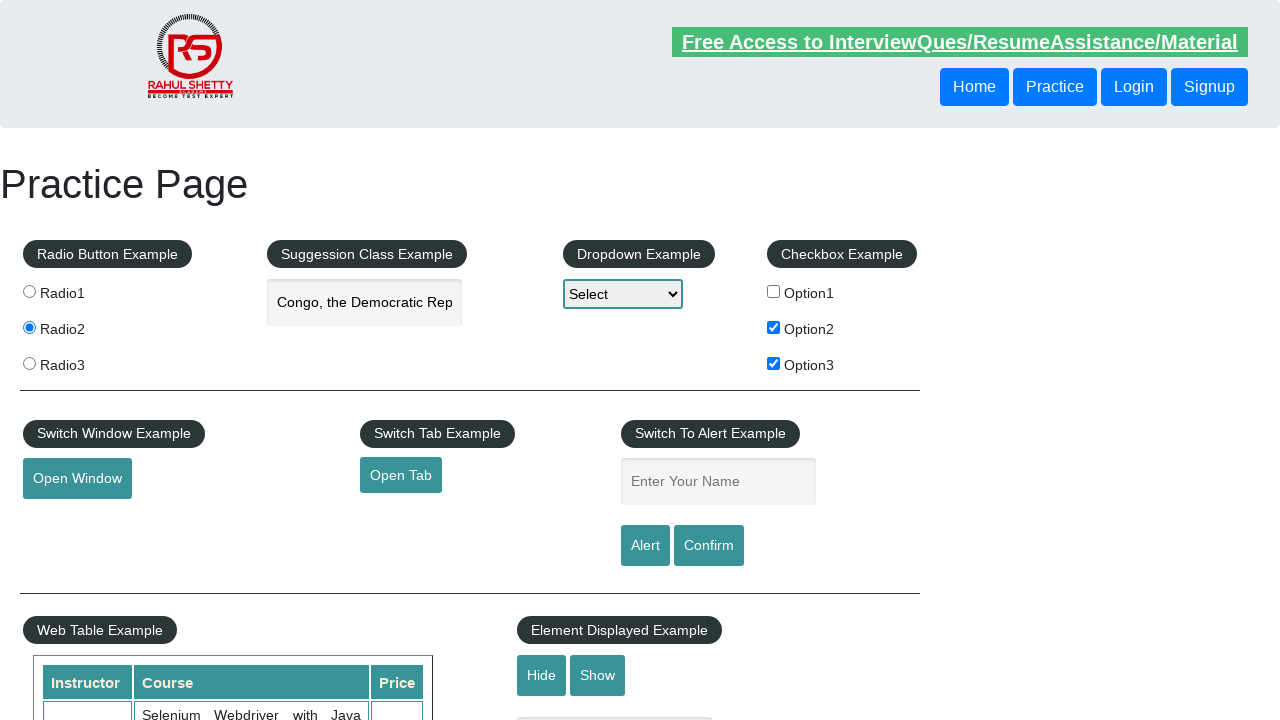

Verified total amount element is present
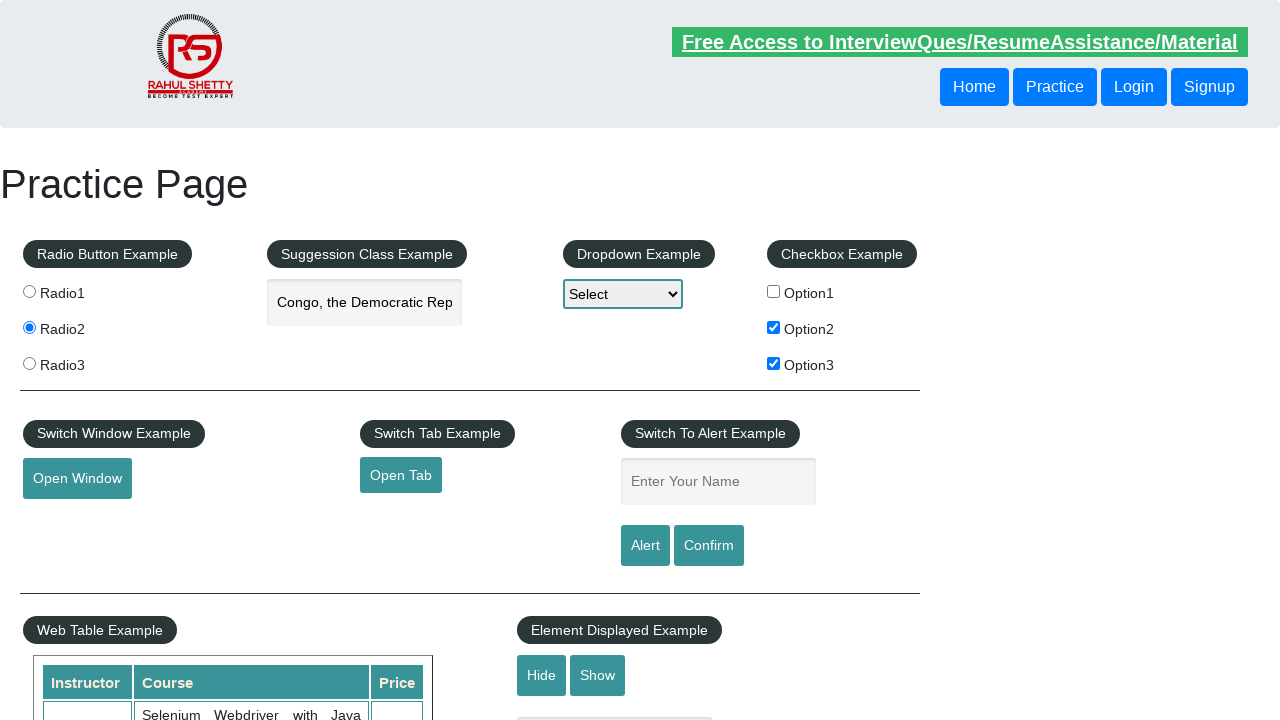

Verified iframe element is present on the page
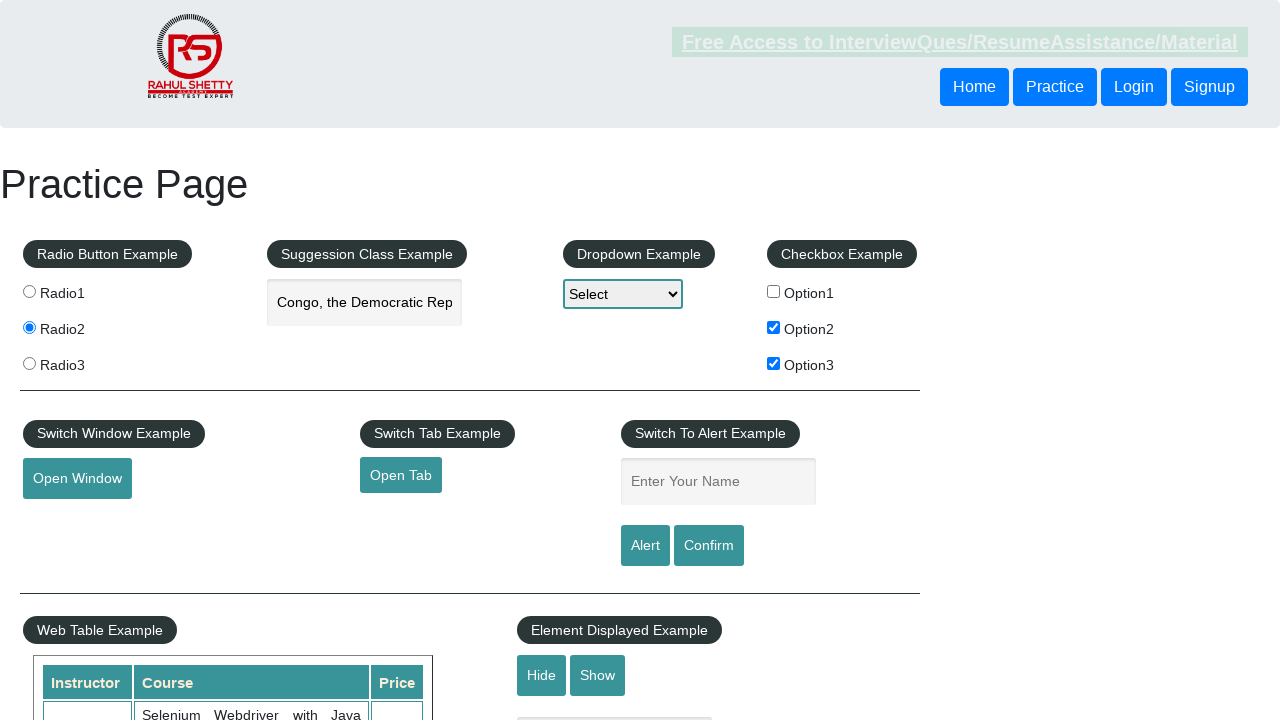

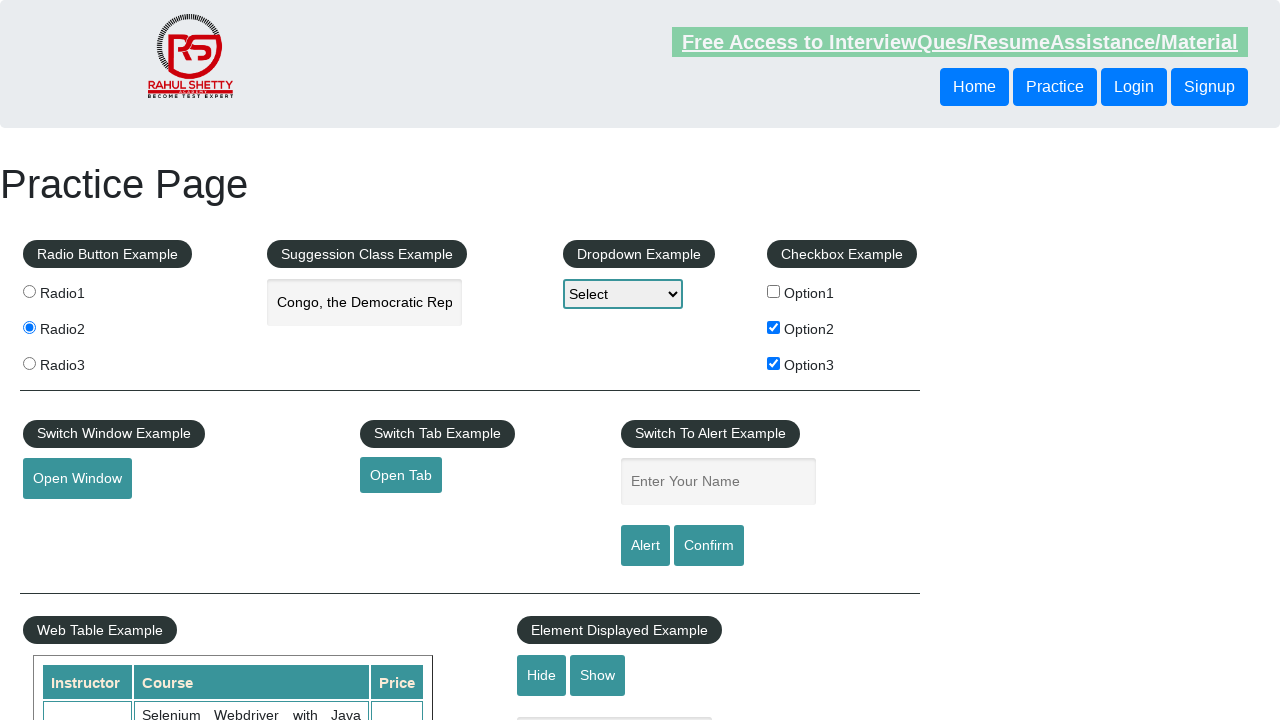